Tests adding books to basket by clicking arrival images and add to basket buttons

Starting URL: http://practice.automationtesting.in/

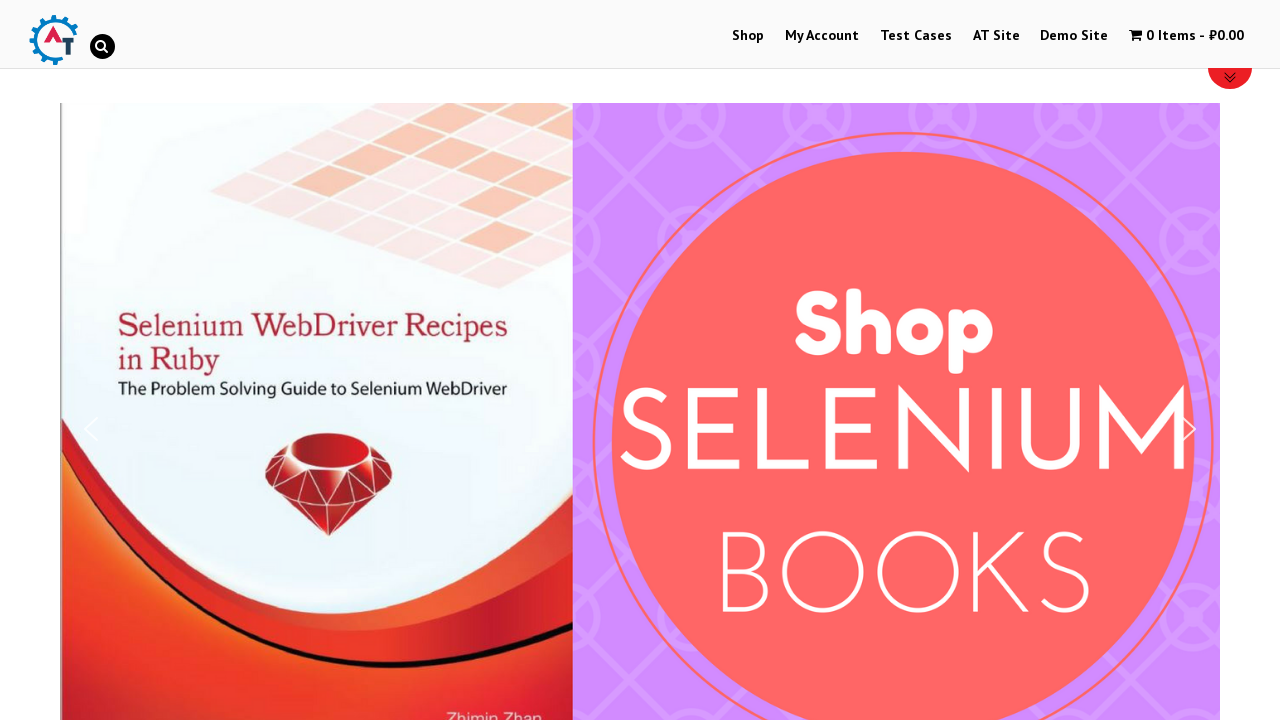

Clicked on Selenium Ruby arrival image at (241, 361) on img[title='Selenium Ruby']
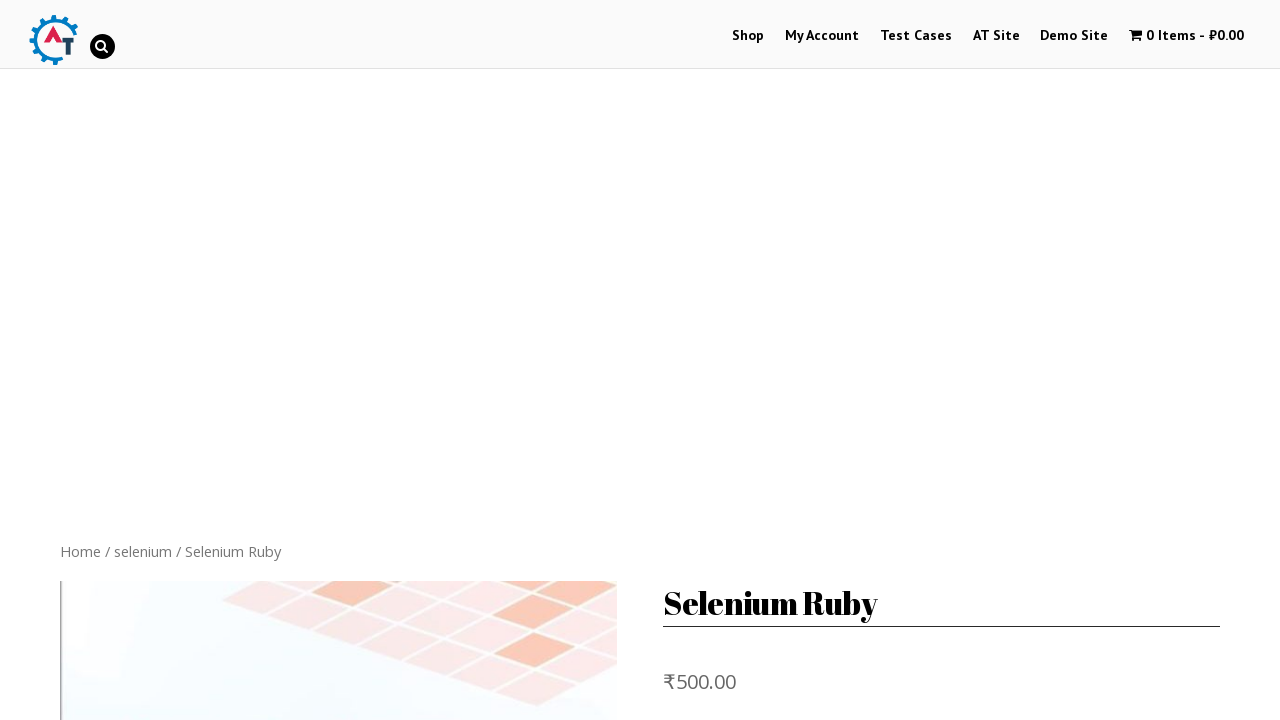

Clicked Add to basket button for Selenium Ruby at (812, 360) on button[type='submit']
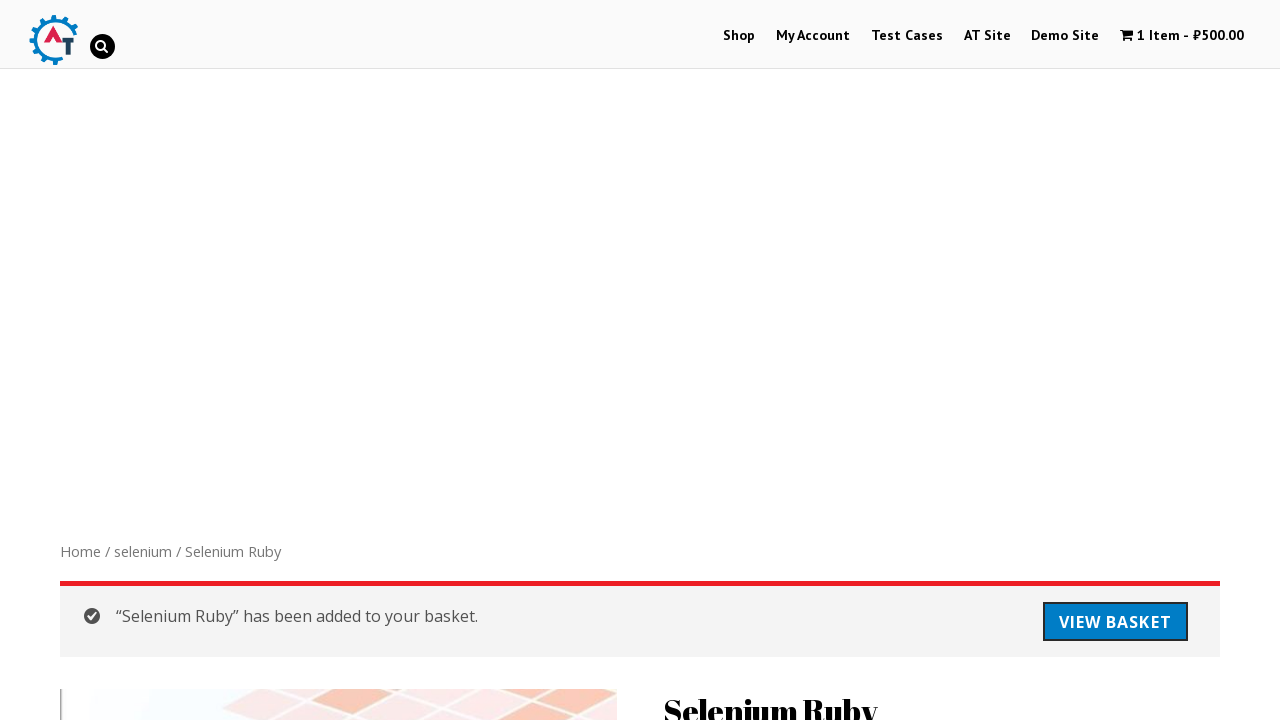

Navigated back to home page
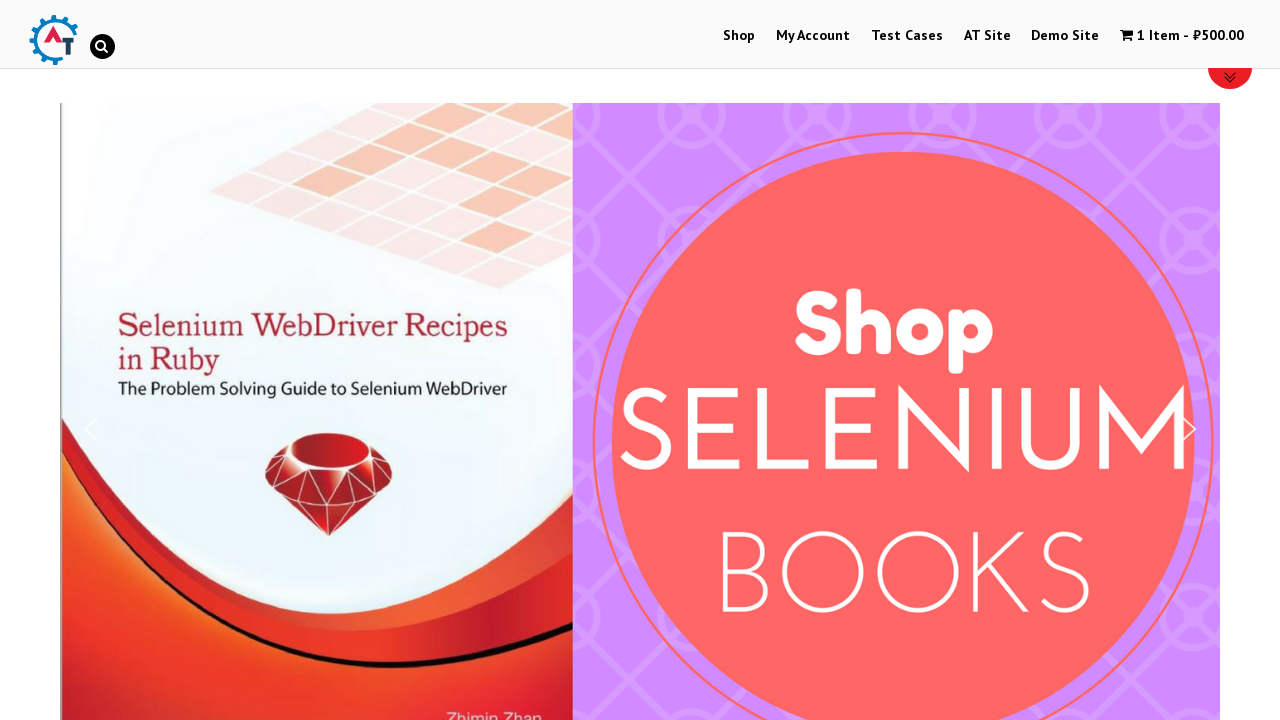

Clicked on Thinking in HTML arrival image at (640, 361) on img[title='Thinking in HTML']
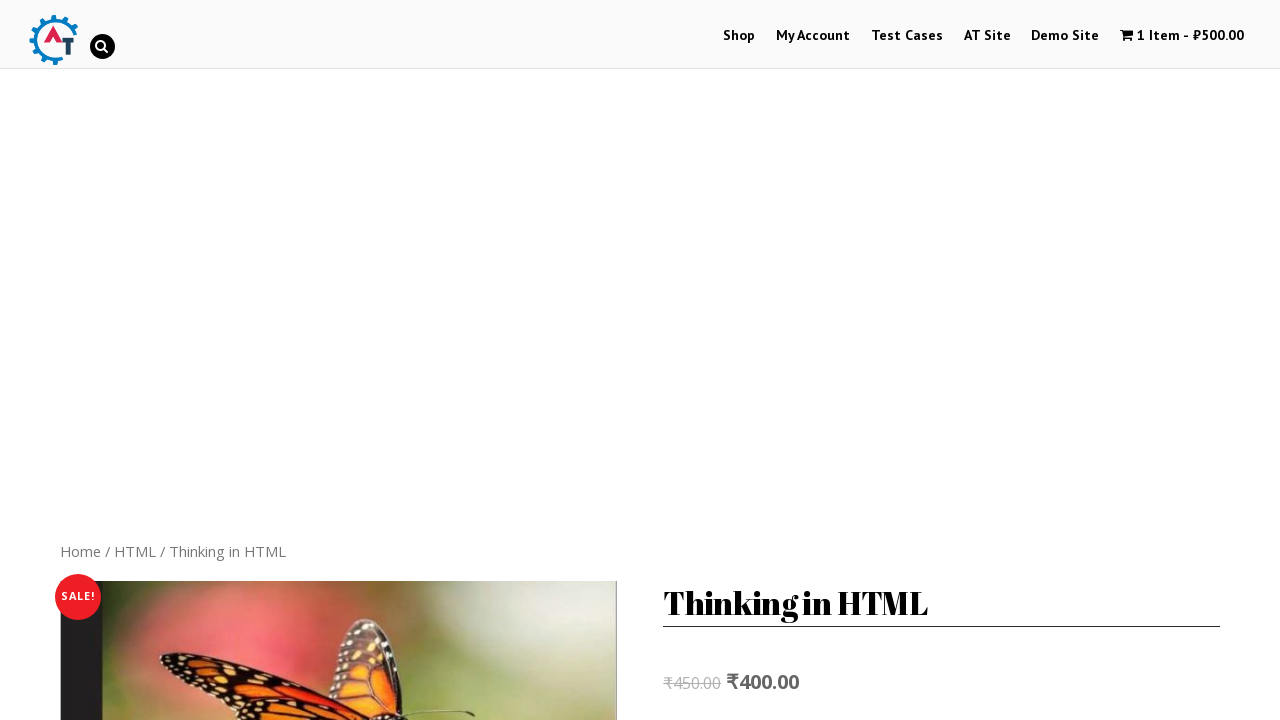

Clicked Add to basket button for HTML book at (812, 361) on button[type='submit']
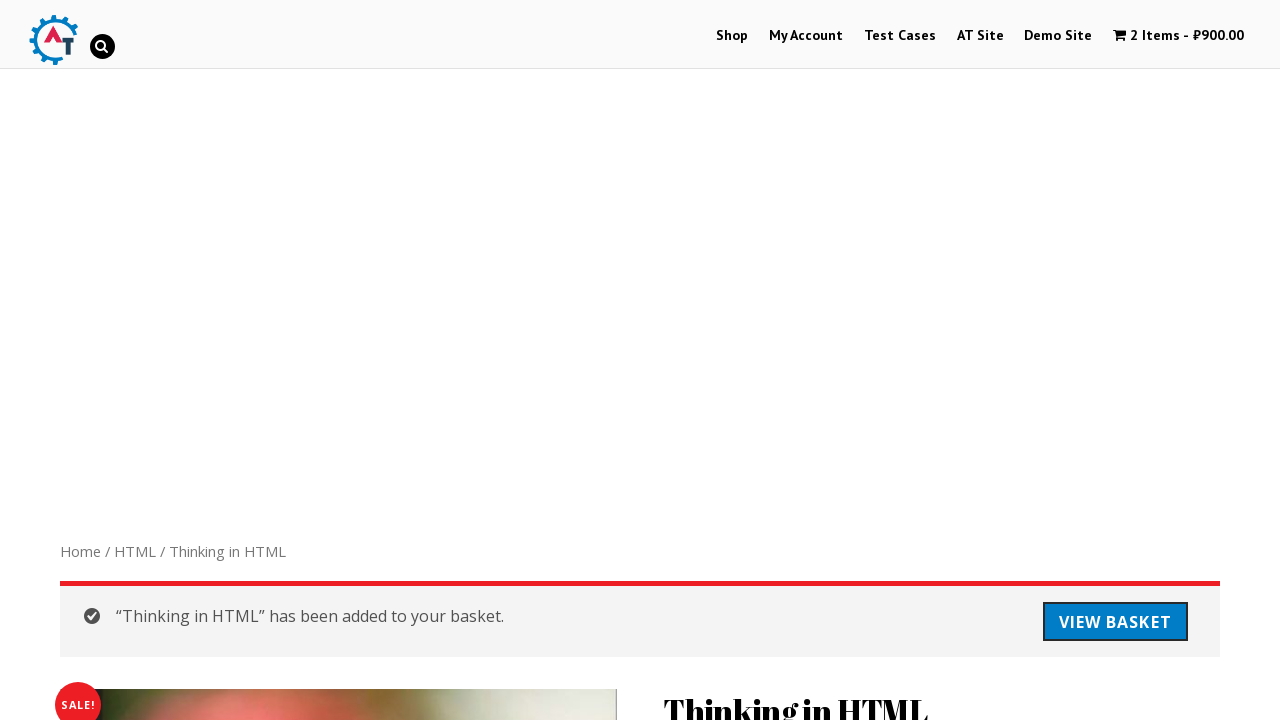

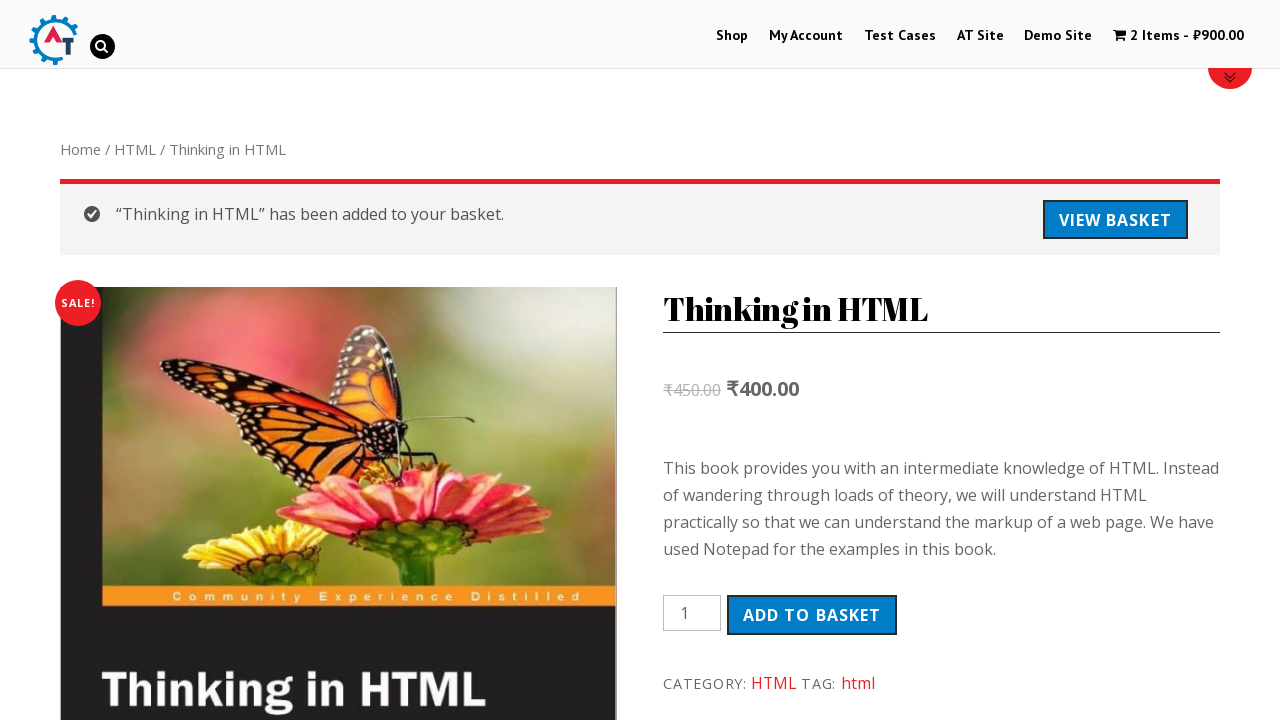